Tests dropdown selection by selecting an option using its index position

Starting URL: https://www.tutorialspoint.com/selenium/practice/selenium_automation_practice.php

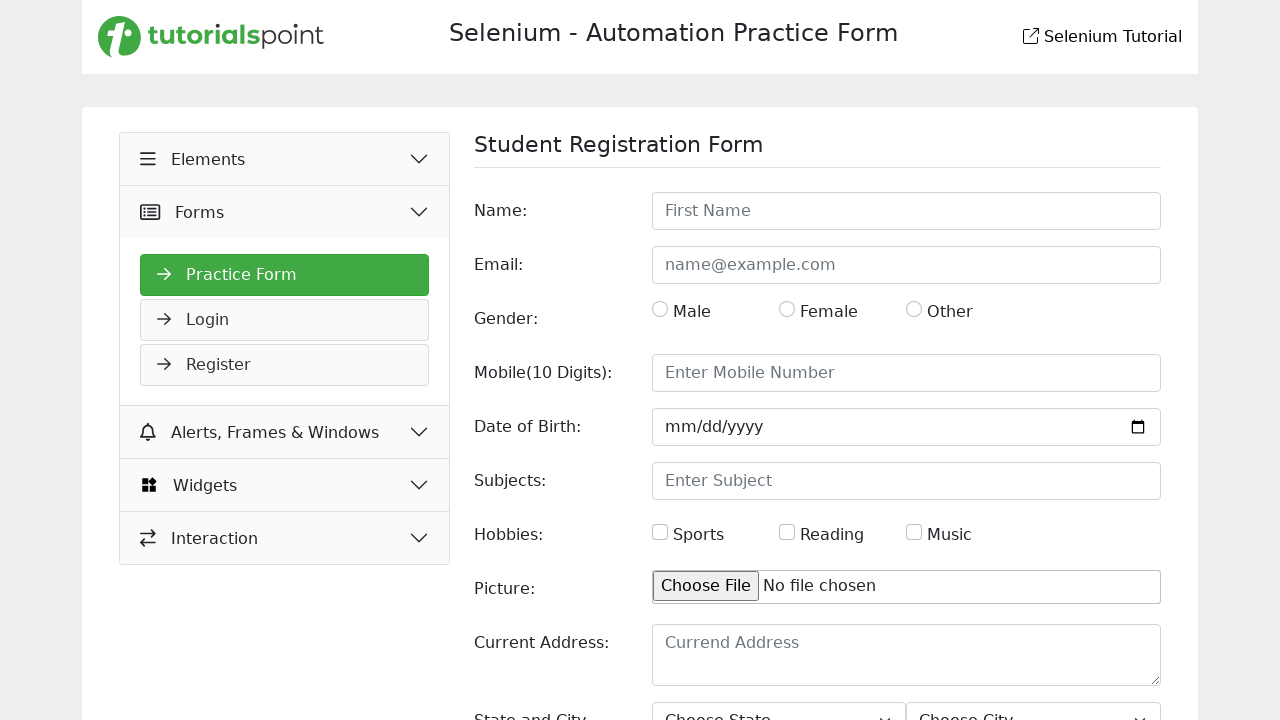

Selected dropdown option by index 1 from #state element on #state
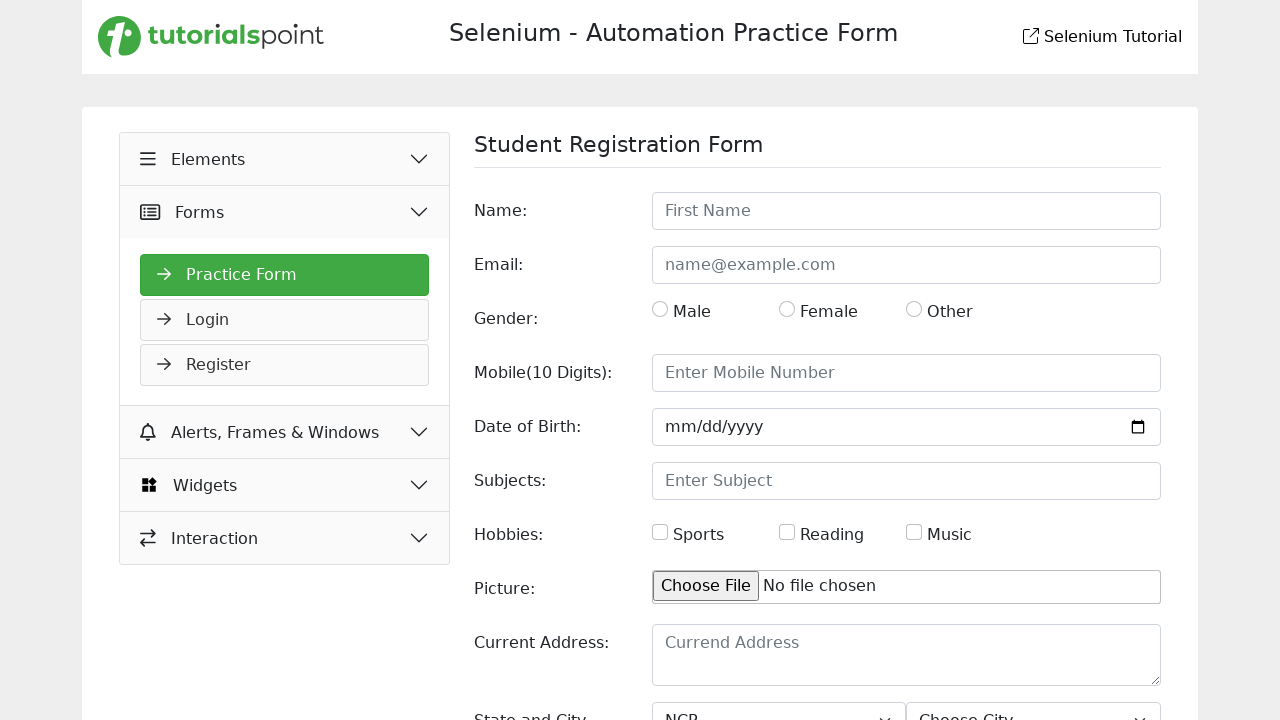

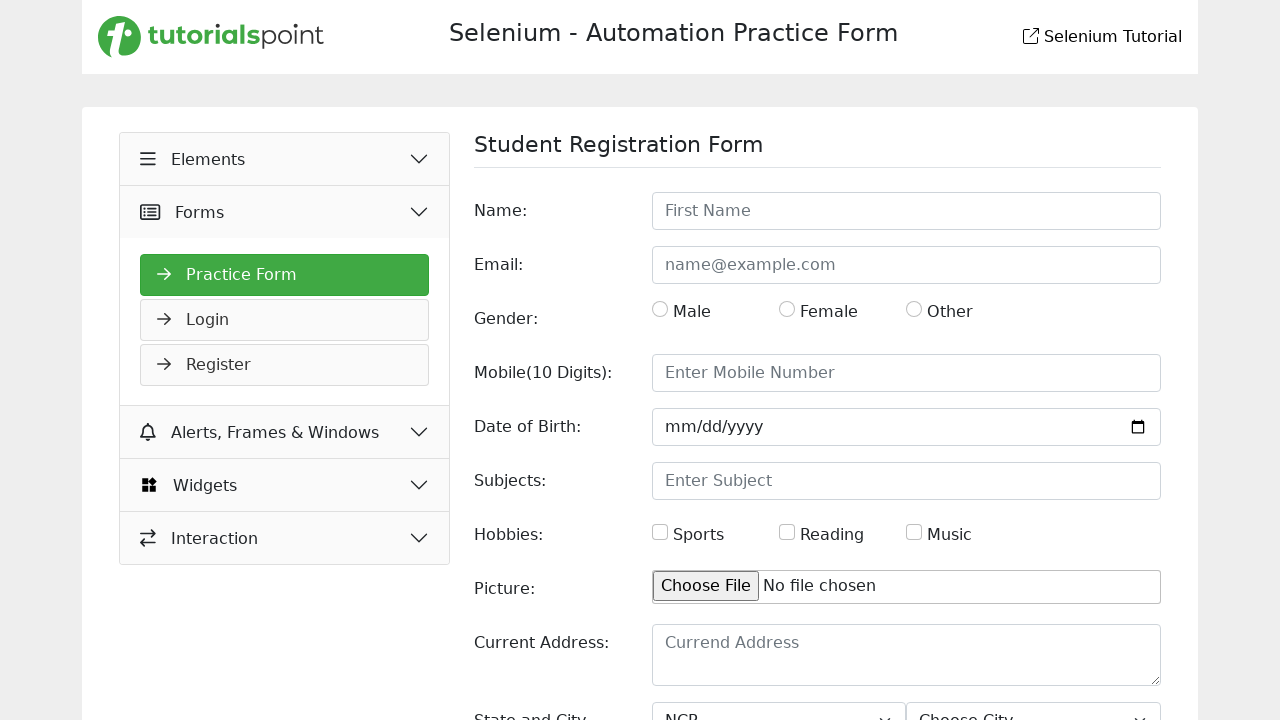